Tests window handling by navigating to W3Schools JavaScript window.open() reference page, clicking the "Try it Yourself" link, and switching between browser windows/tabs

Starting URL: https://www.w3schools.com/jsref/met_win_open.asp

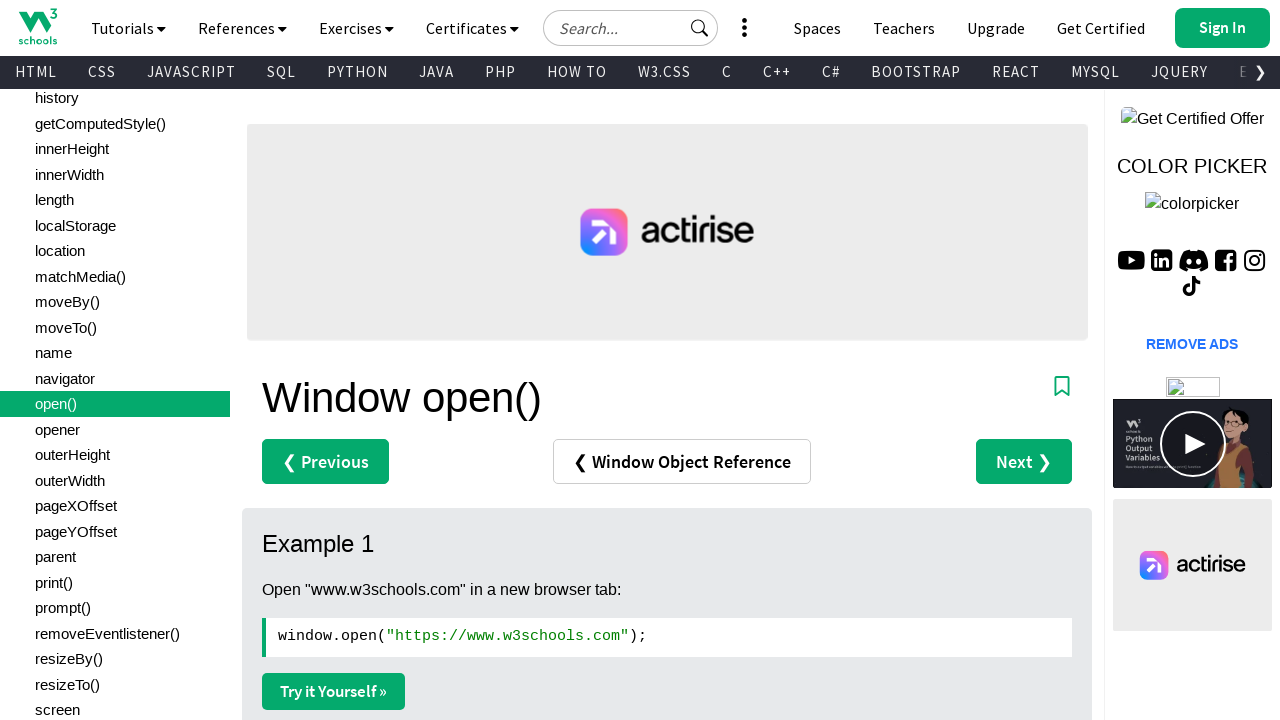

Clicked 'Try it Yourself »' link at (334, 691) on text=Try it Yourself »
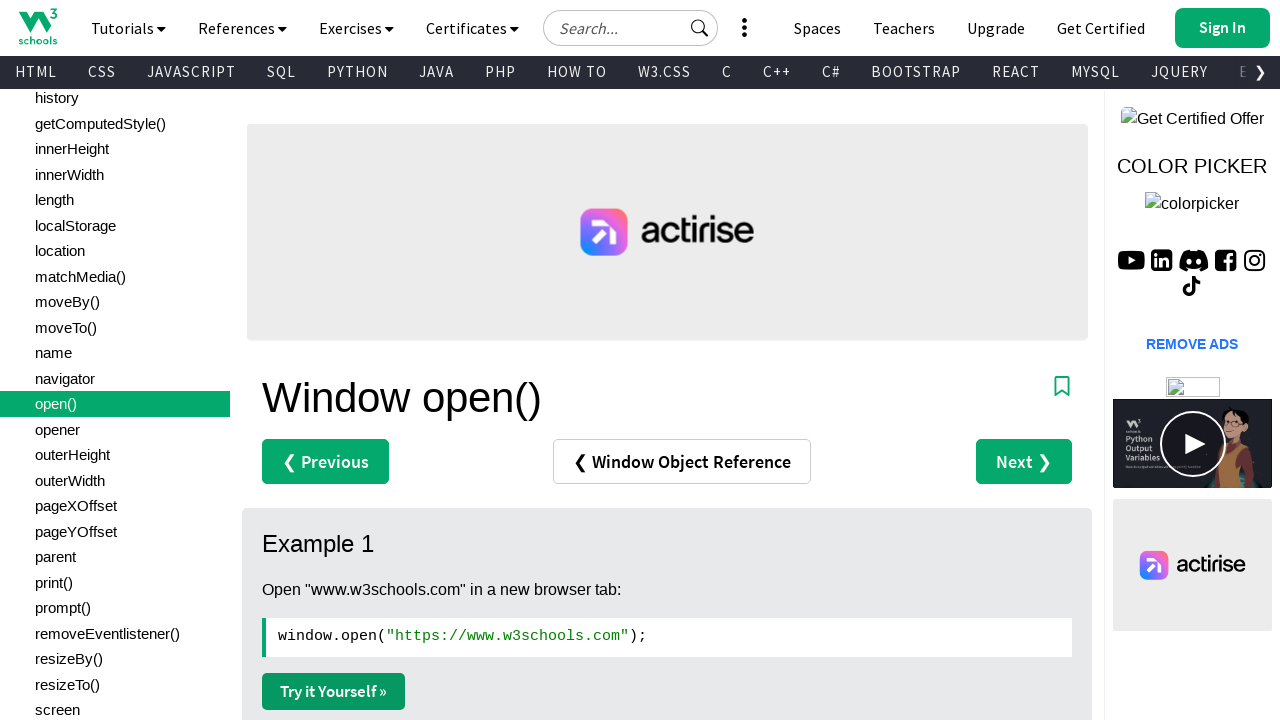

Clicked 'Try it Yourself »' link and waited for new page to open at (334, 691) on text=Try it Yourself »
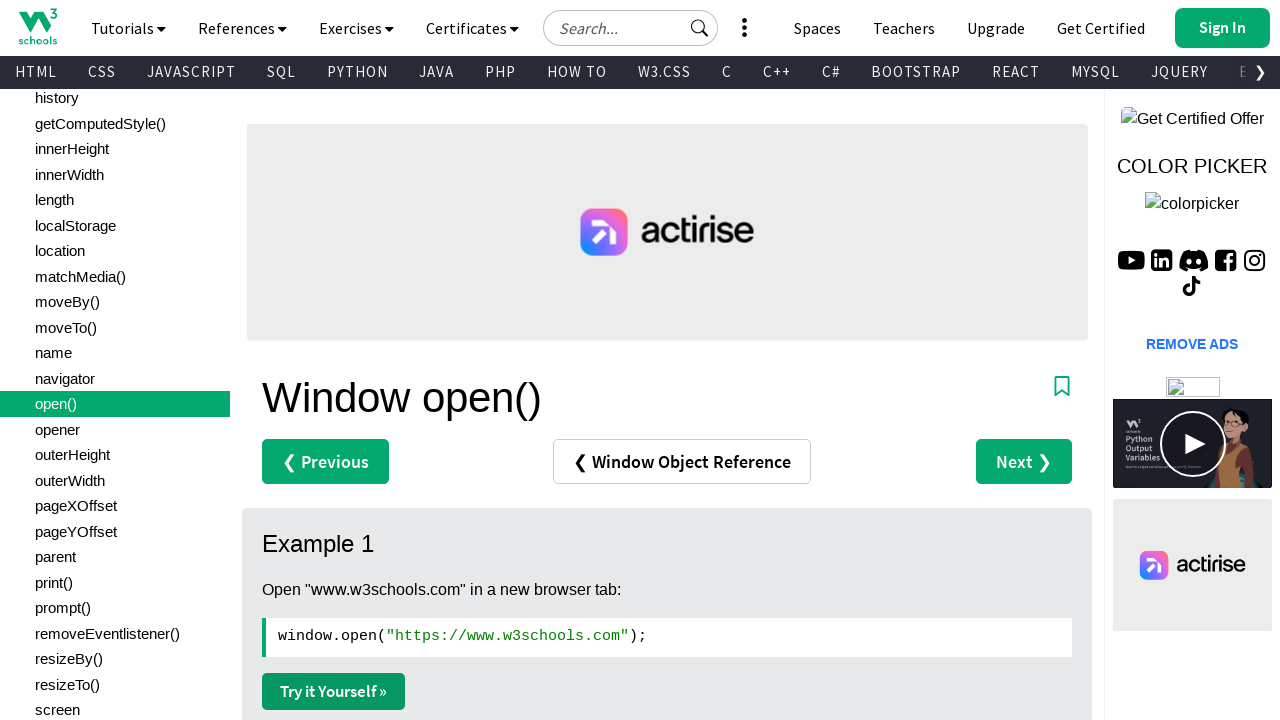

New page/popup window obtained from context
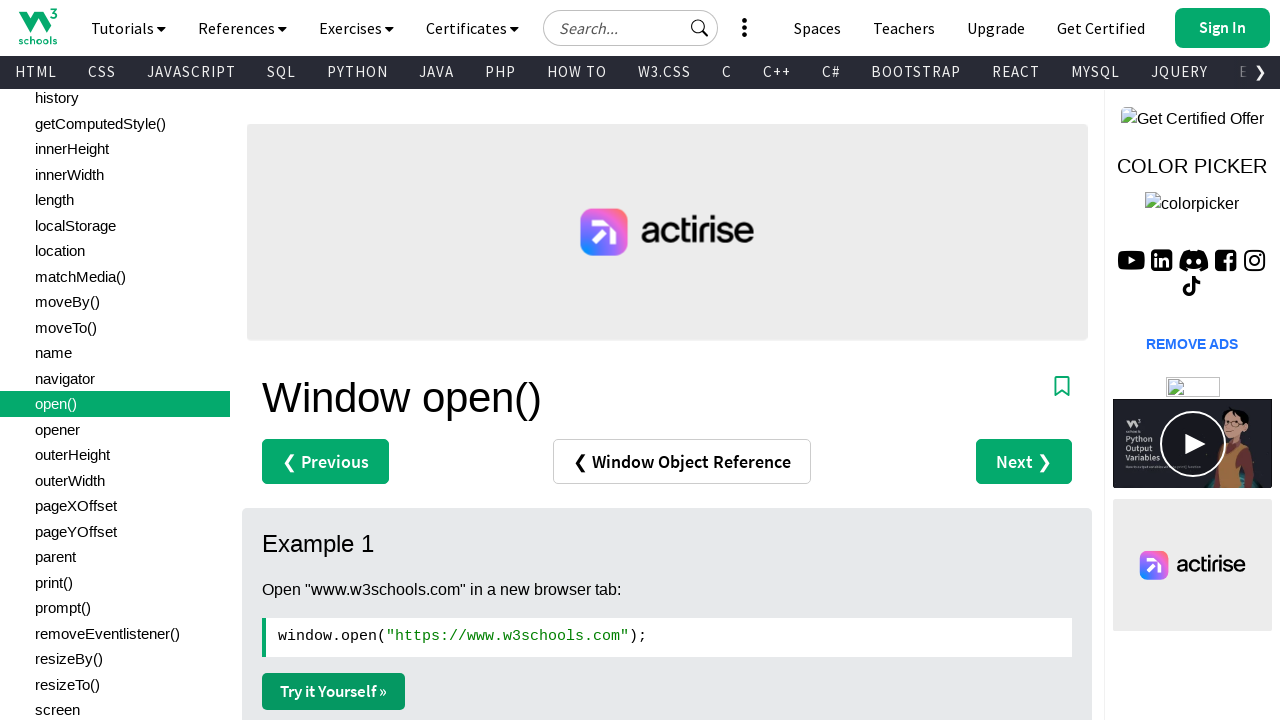

New page finished loading
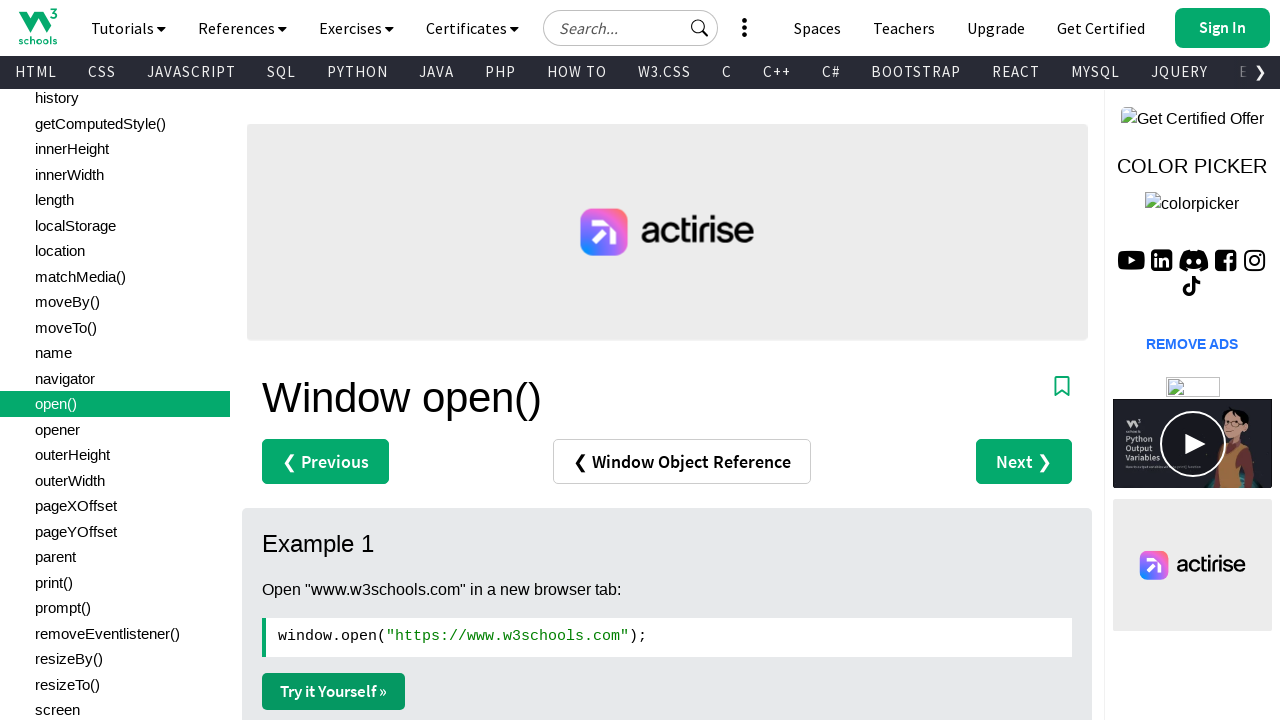

Retrieved all pages from browser context
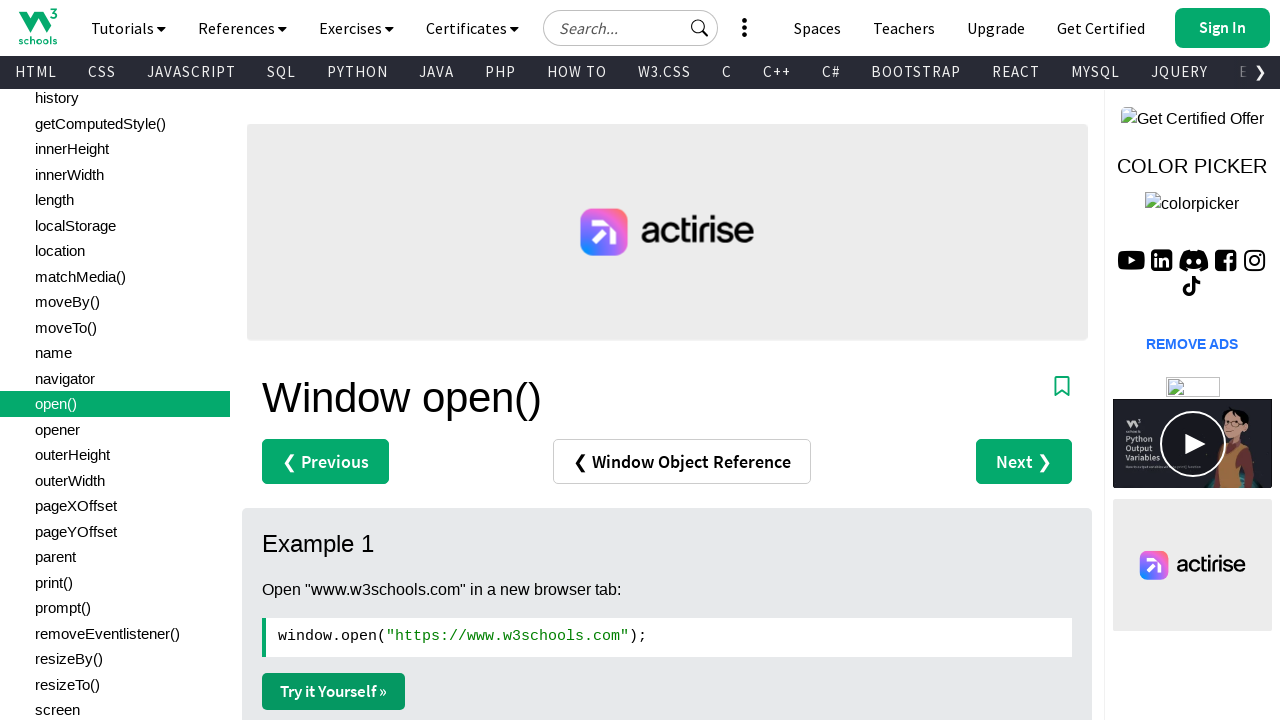

Iterated through page with title: Window open() Method
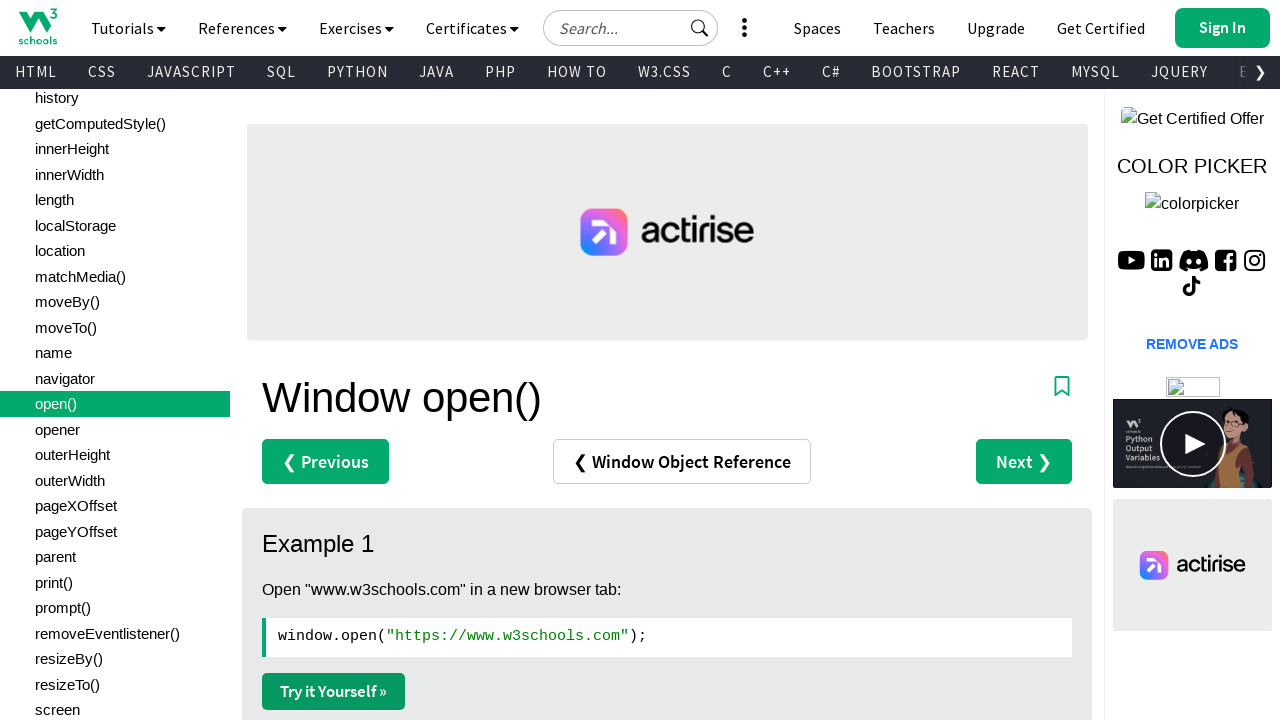

Iterated through page with title: W3Schools Tryit Editor
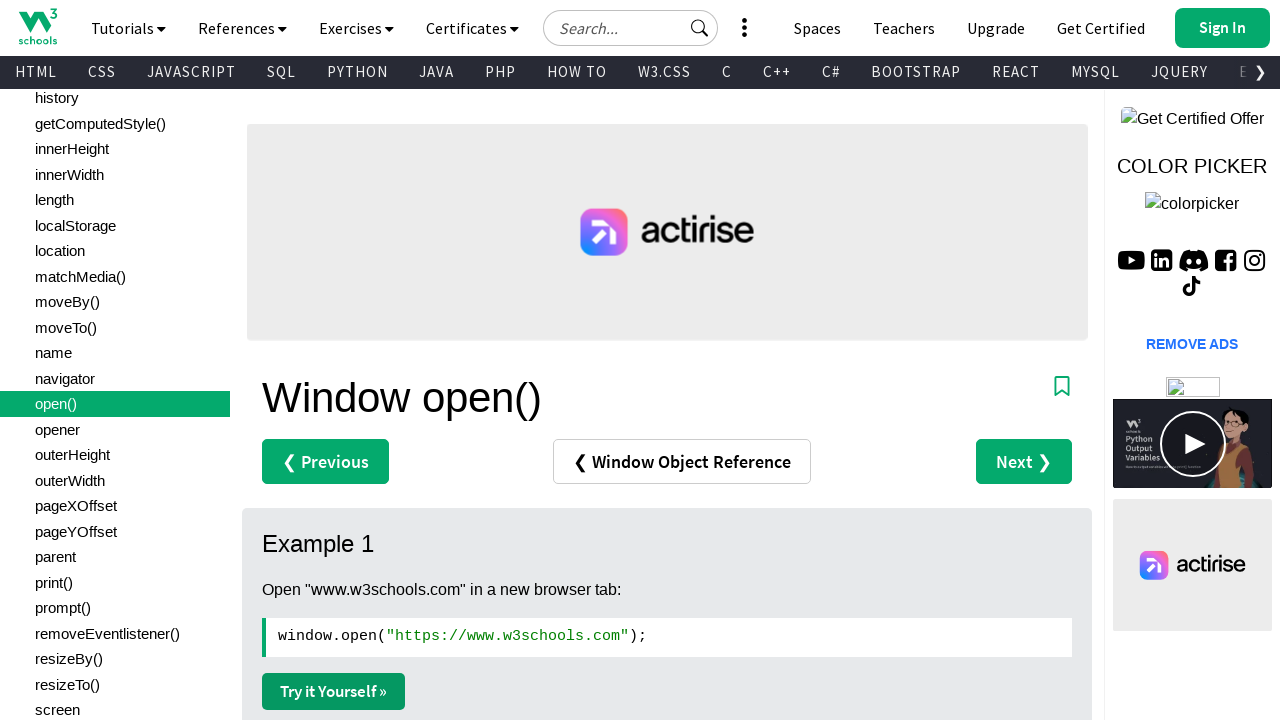

Iterated through page with title: W3Schools Tryit Editor
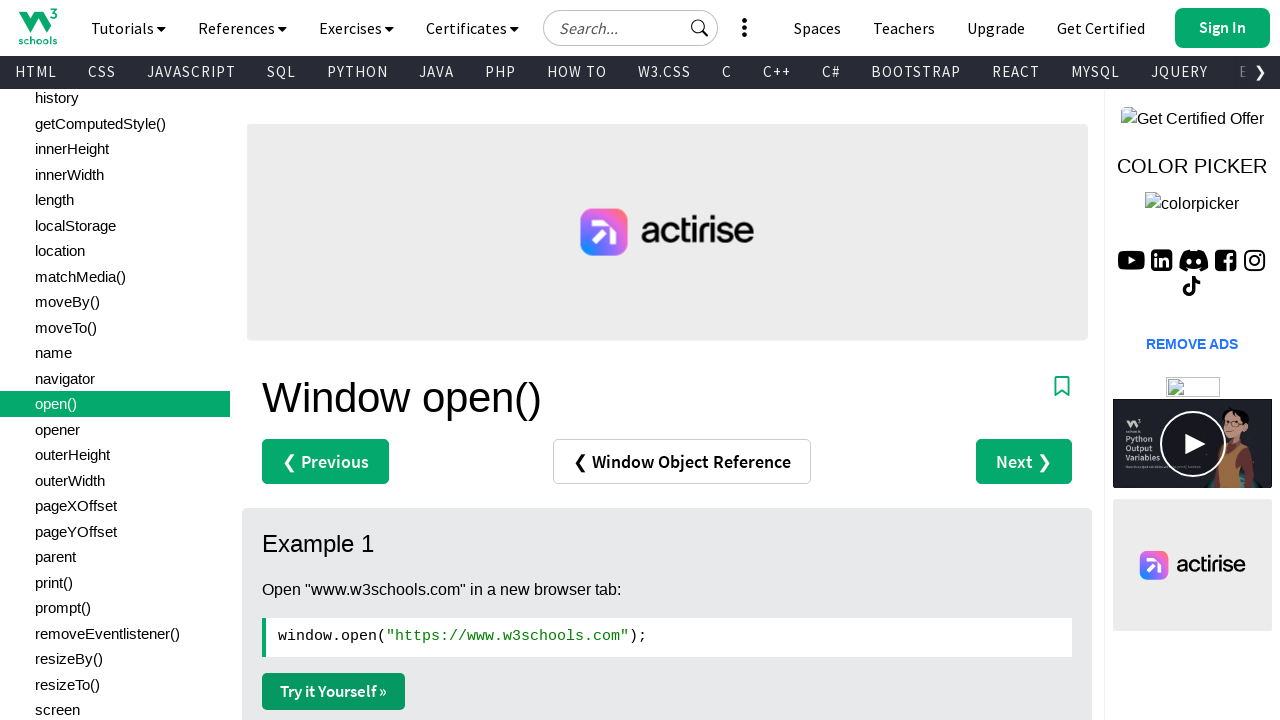

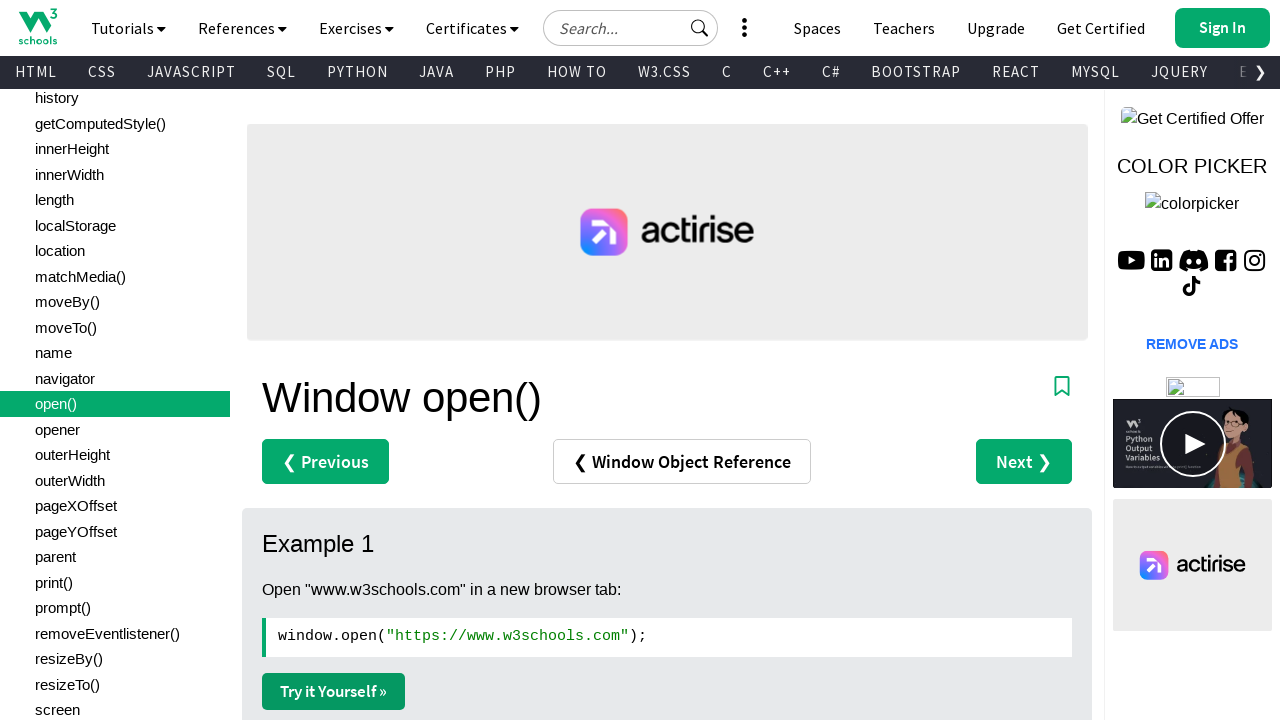